Tests scrolling an element into view by scrolling to the Inputs link

Starting URL: https://practice.cydeo.com/

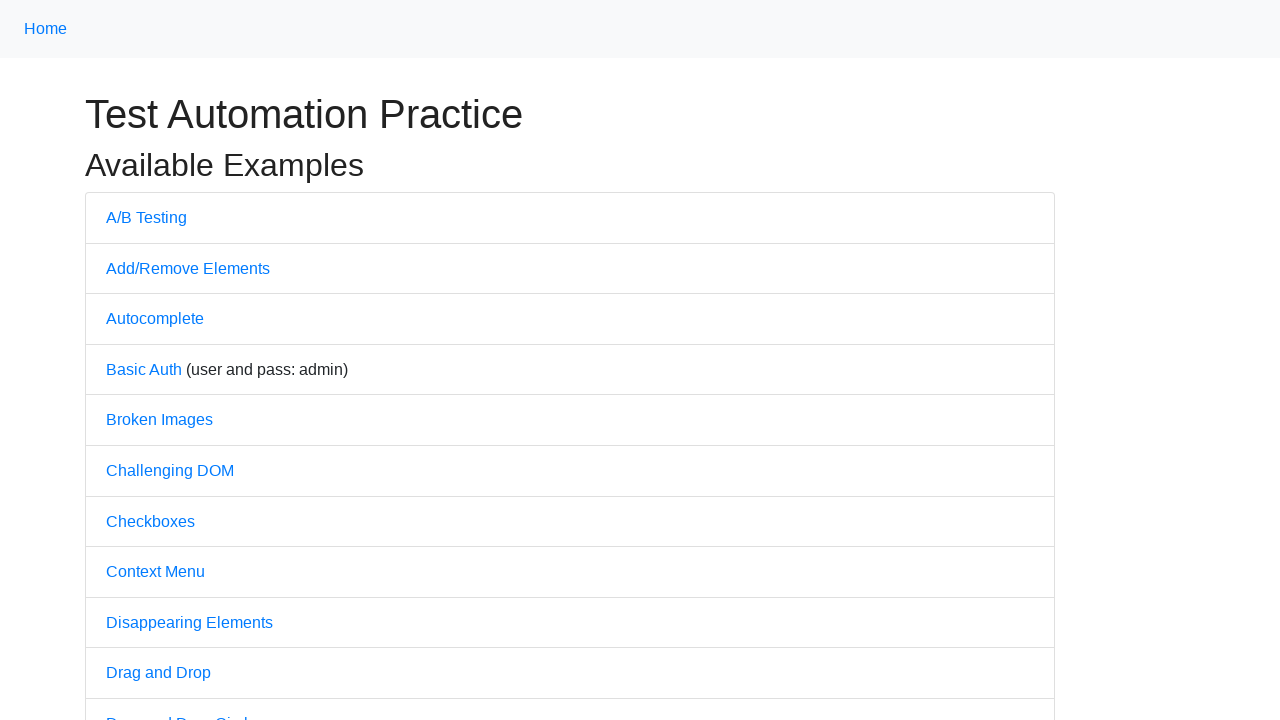

Located the Inputs link element
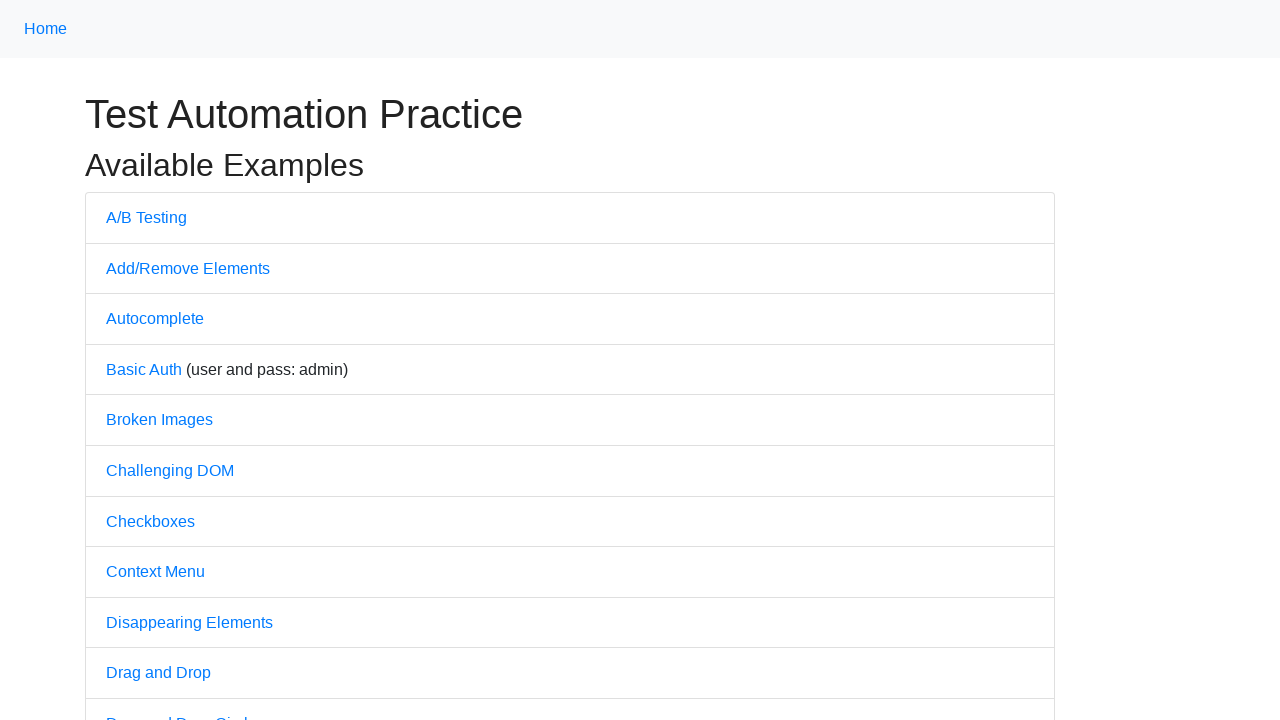

Scrolled the Inputs link into view
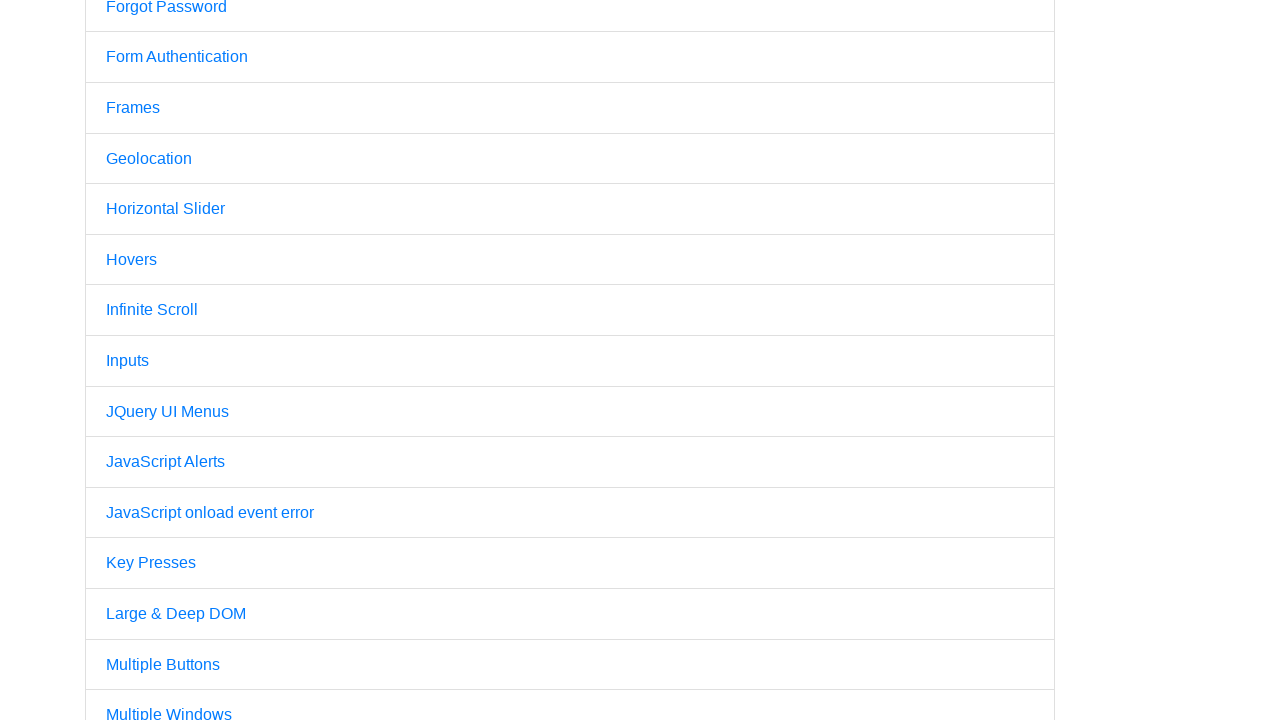

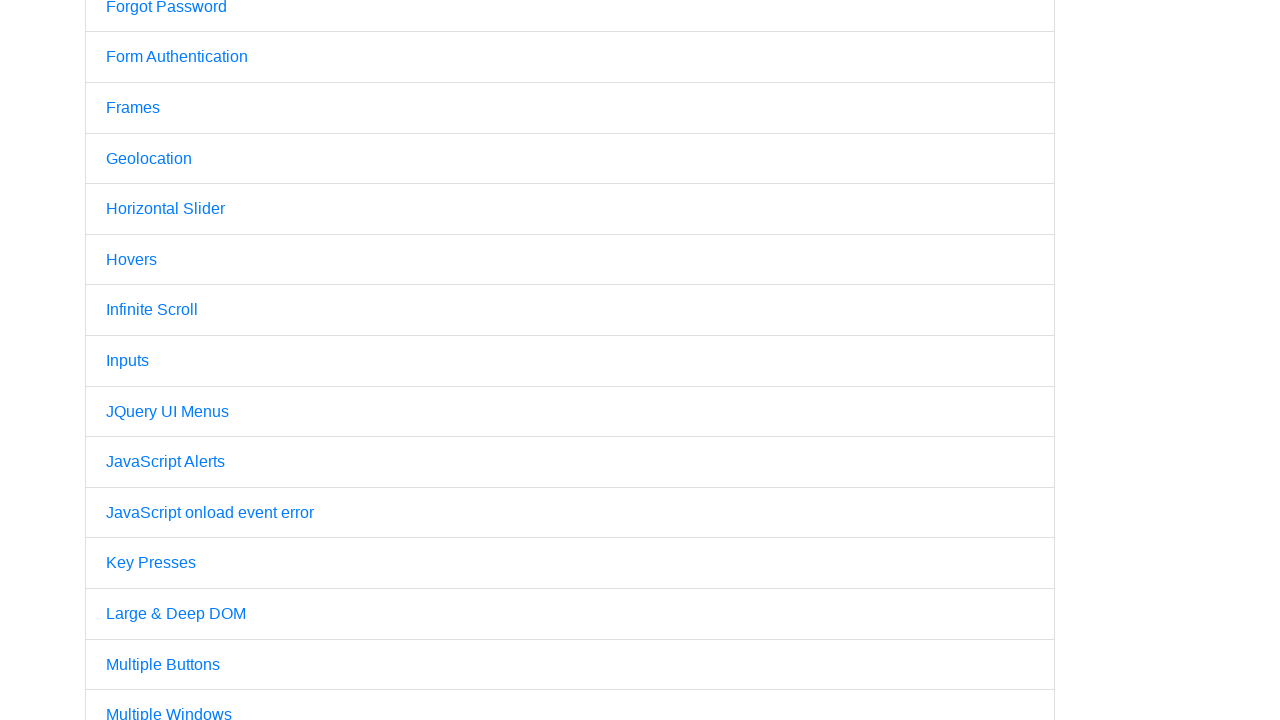